Tests JavaScript alert handling by filling a name field, triggering an alert and accepting it, then triggering a confirm dialog and dismissing it.

Starting URL: https://rahulshettyacademy.com/AutomationPractice/

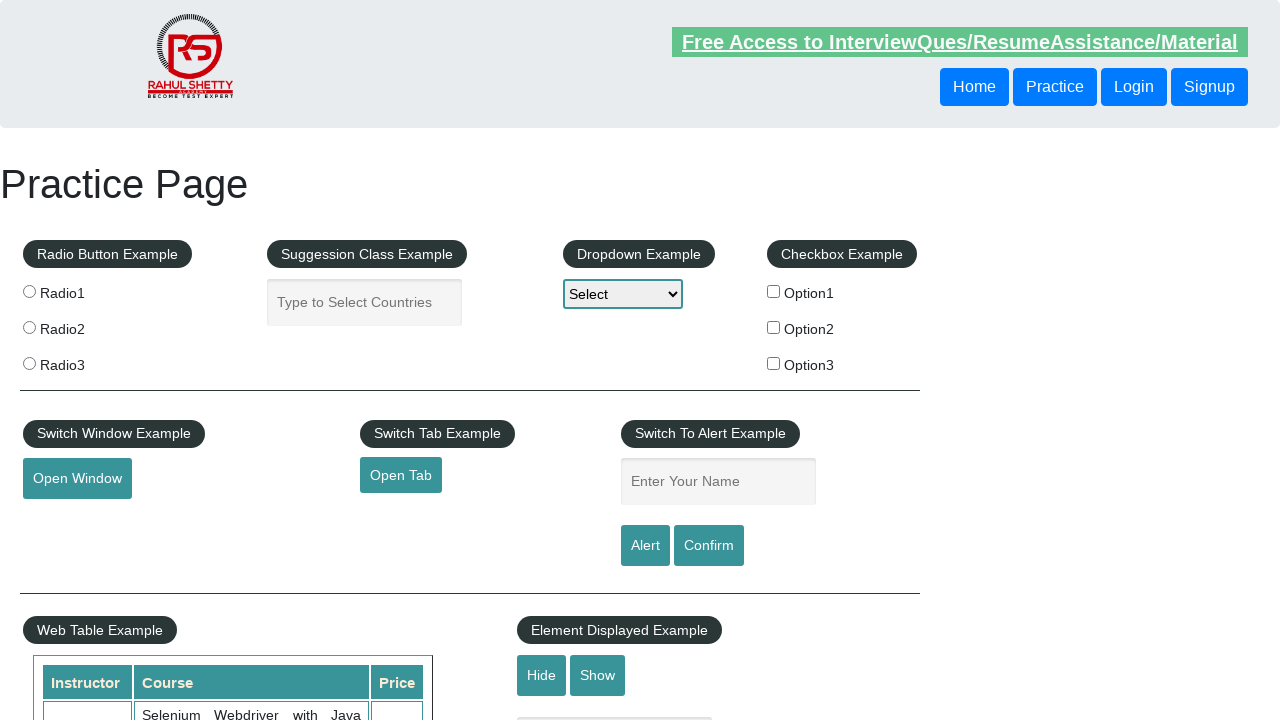

Filled name field with 'TestUser' on #name
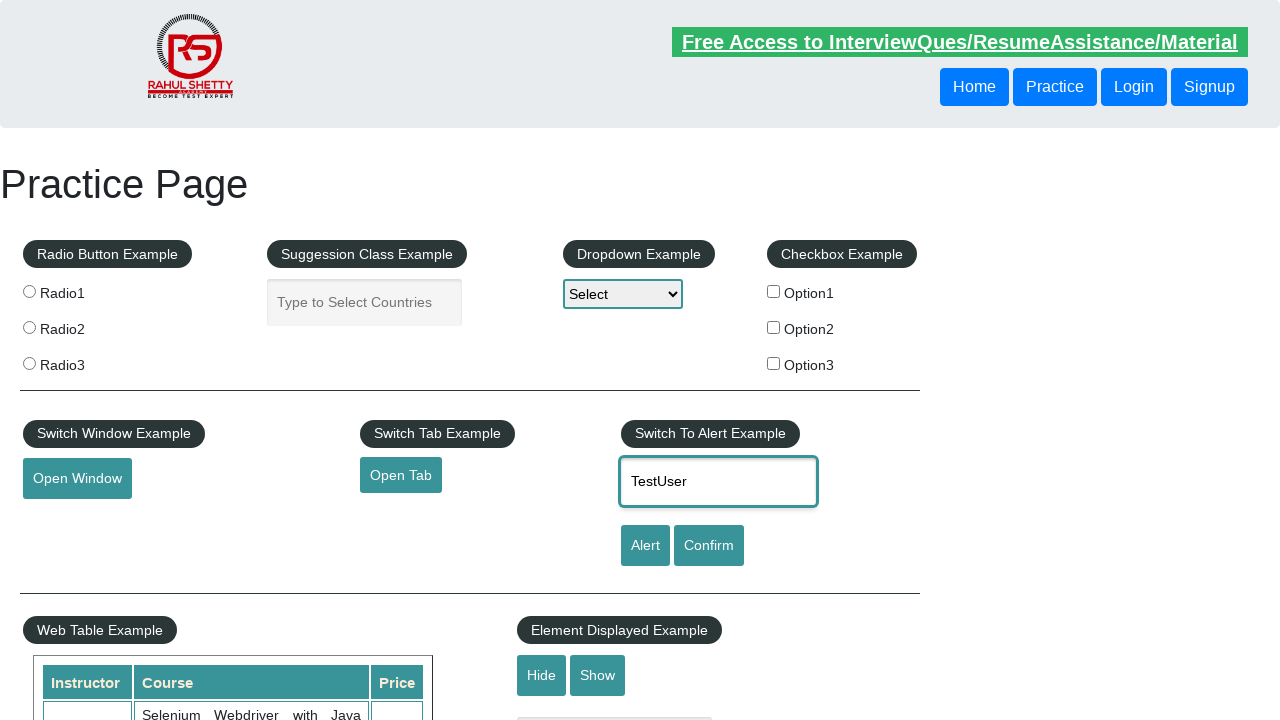

Clicked alert button to trigger alert dialog at (645, 546) on #alertbtn
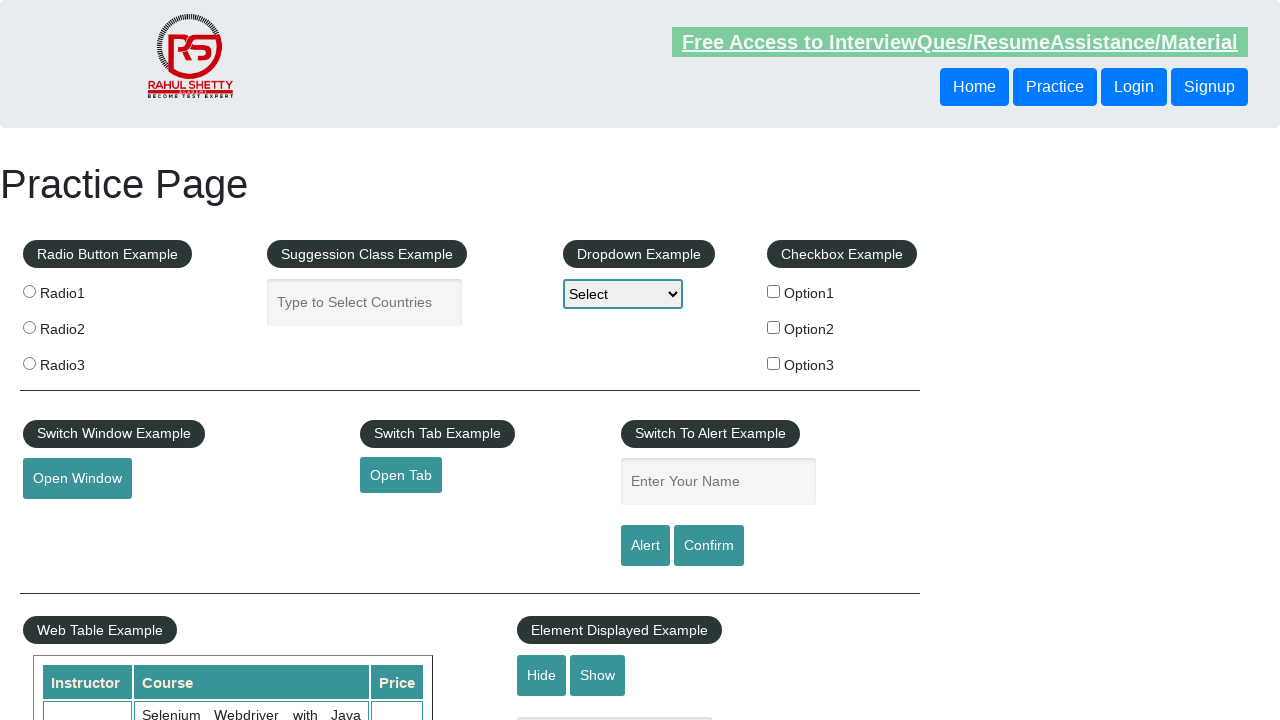

Set up dialog handler to accept alerts
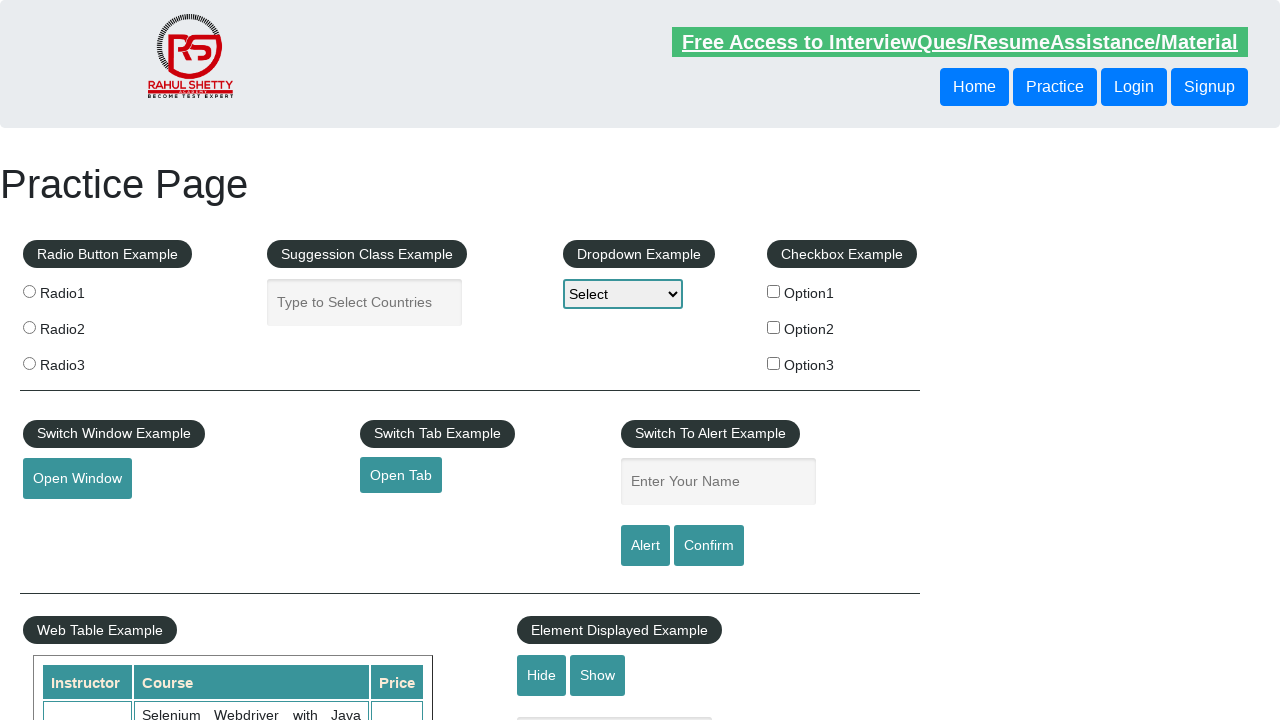

Registered one-time alert handler
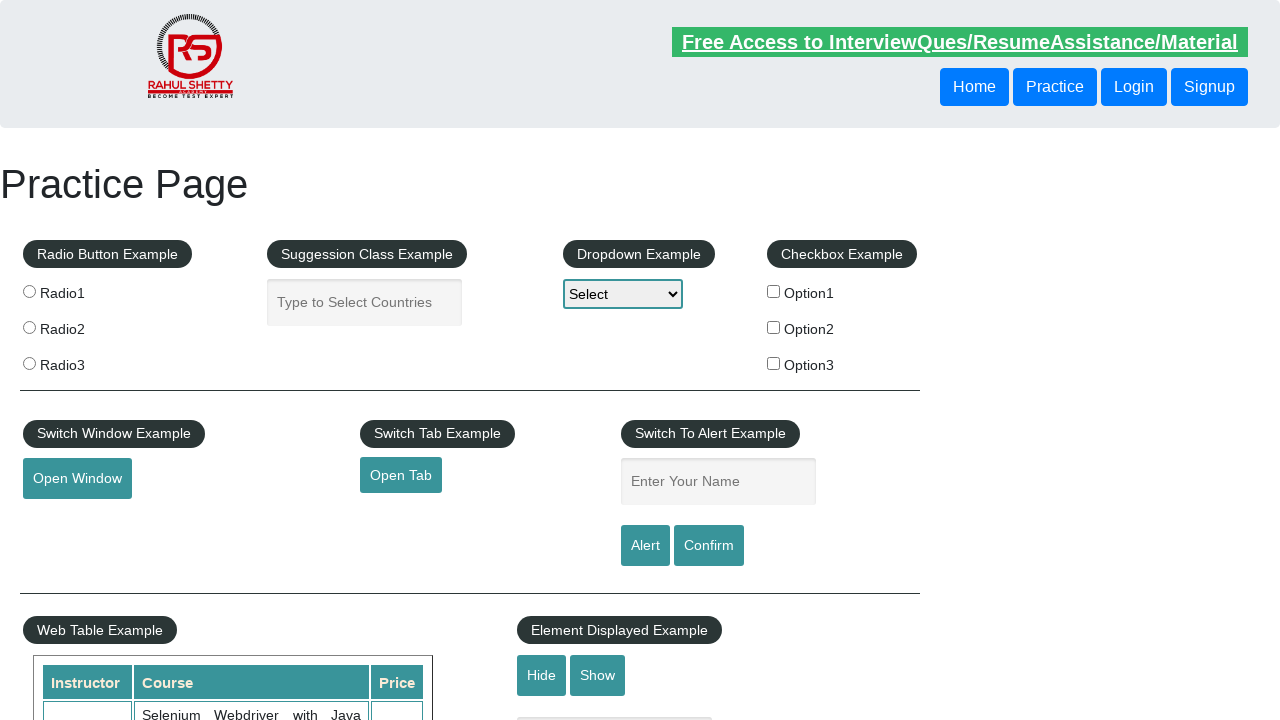

Clicked alert button and accepted the JavaScript alert at (645, 546) on #alertbtn
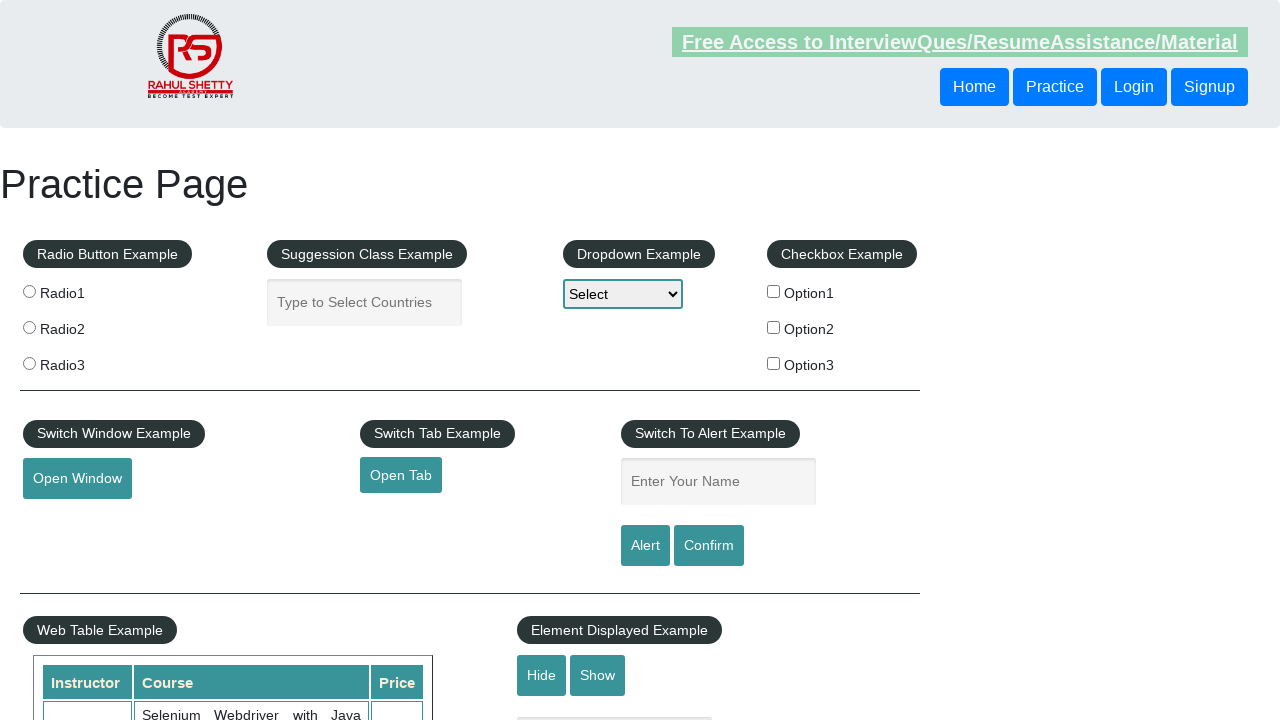

Waited 500ms for alert to be processed
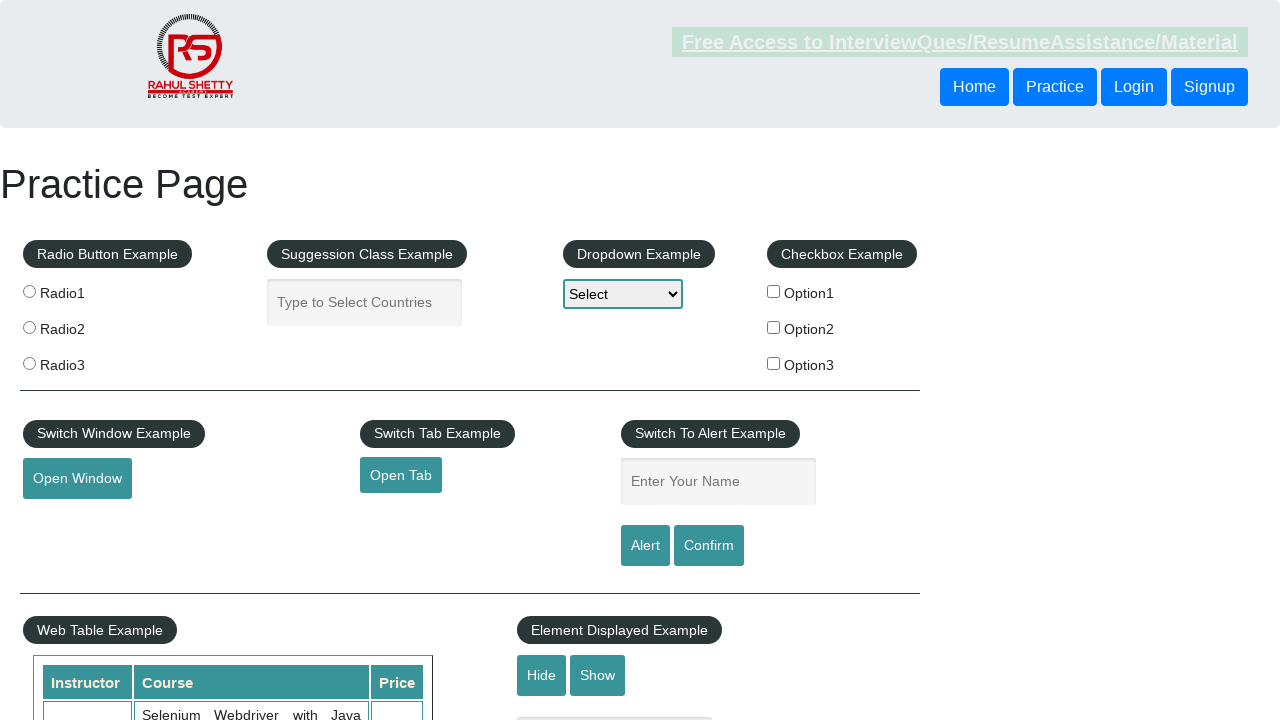

Registered one-time confirm dialog handler to dismiss
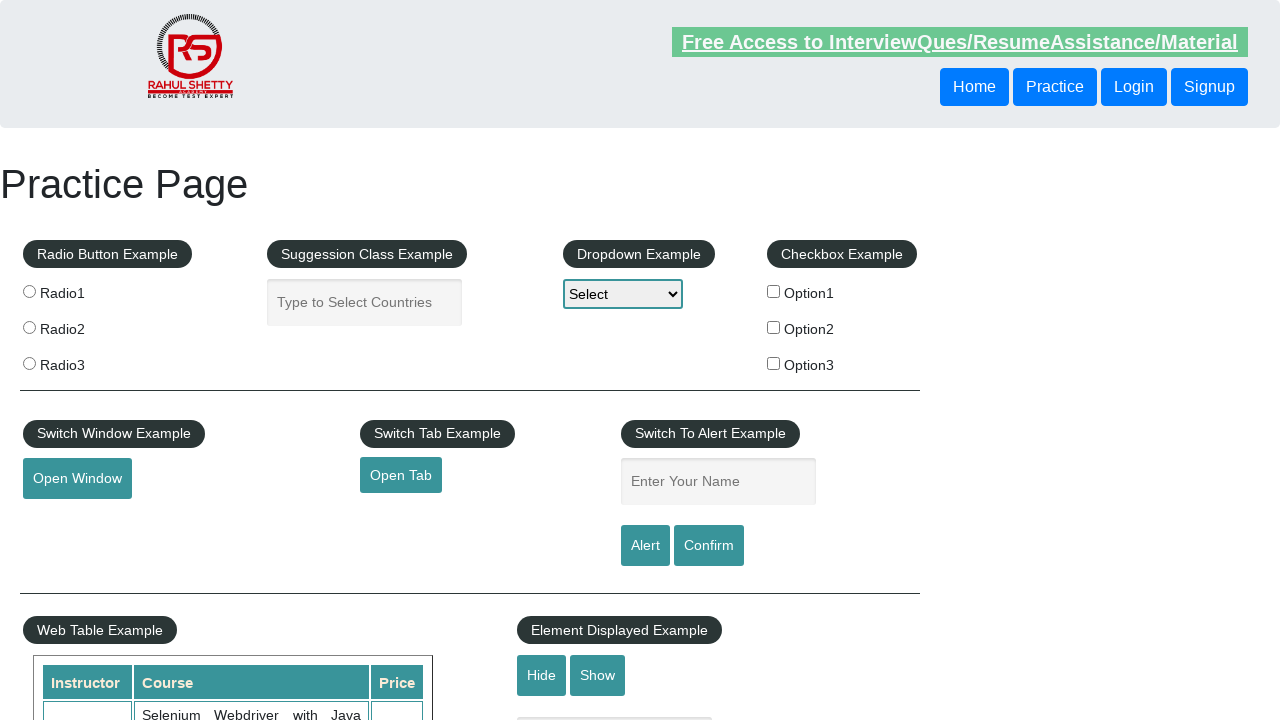

Clicked confirm button and dismissed the confirm dialog at (709, 546) on #confirmbtn
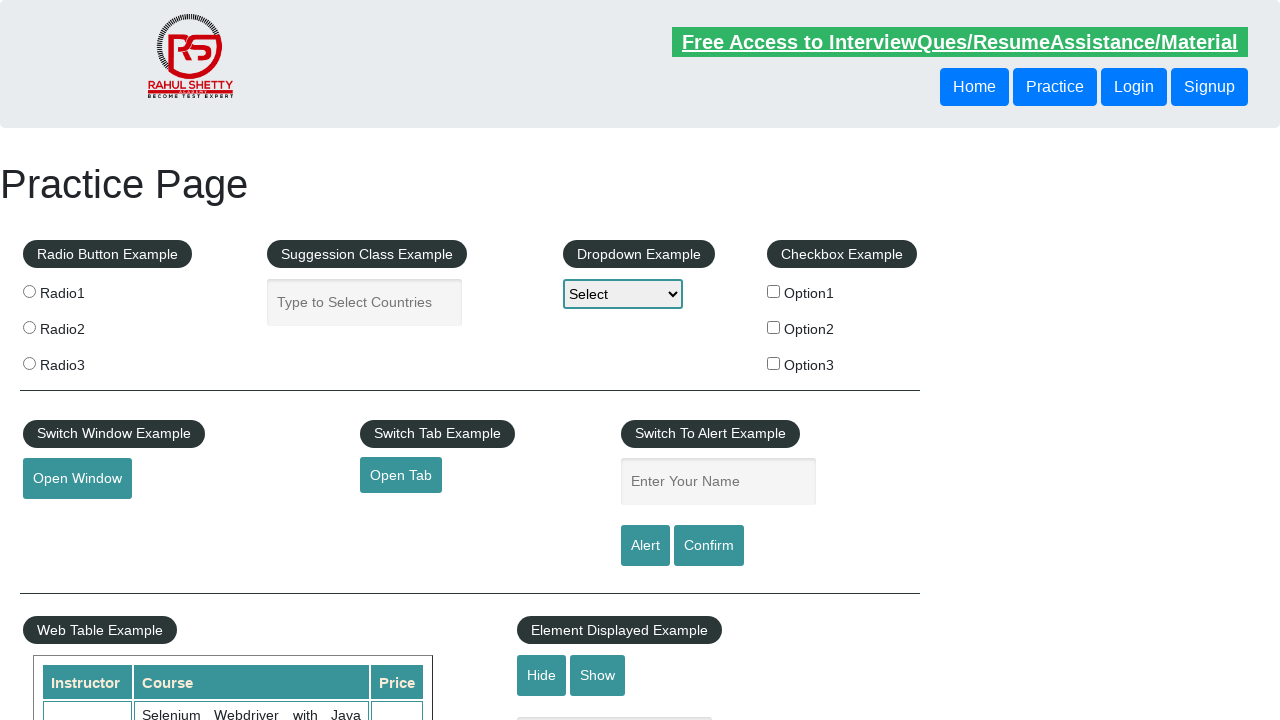

Waited 500ms for confirm dialog to be processed
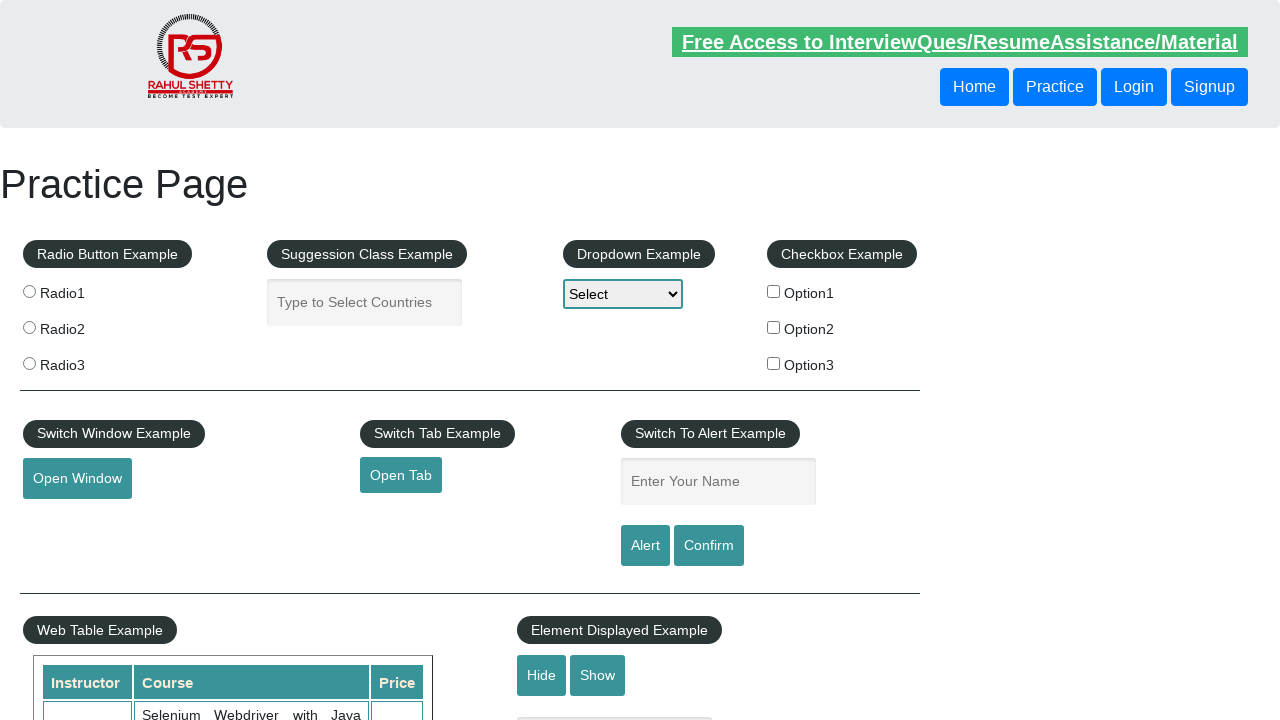

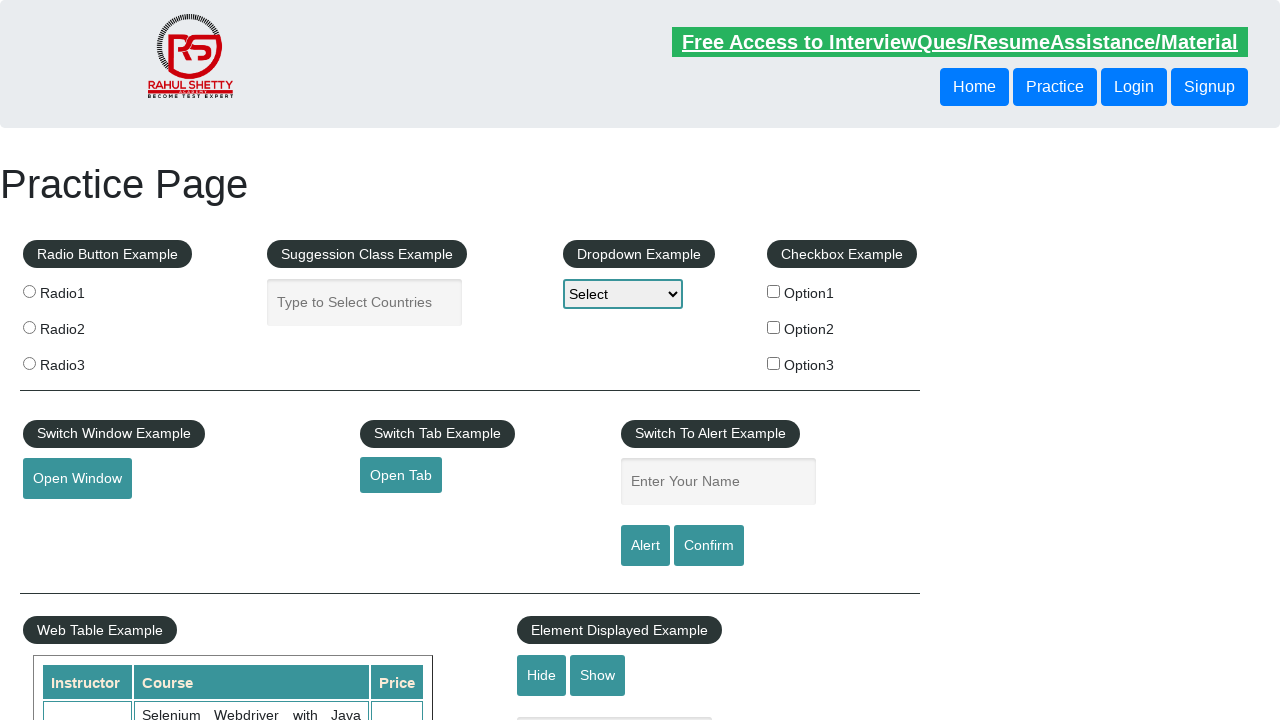